Tests hover menu functionality by hovering over a menu item, capturing screenshots, and clicking on a submenu option

Starting URL: http://omayo.blogspot.com/

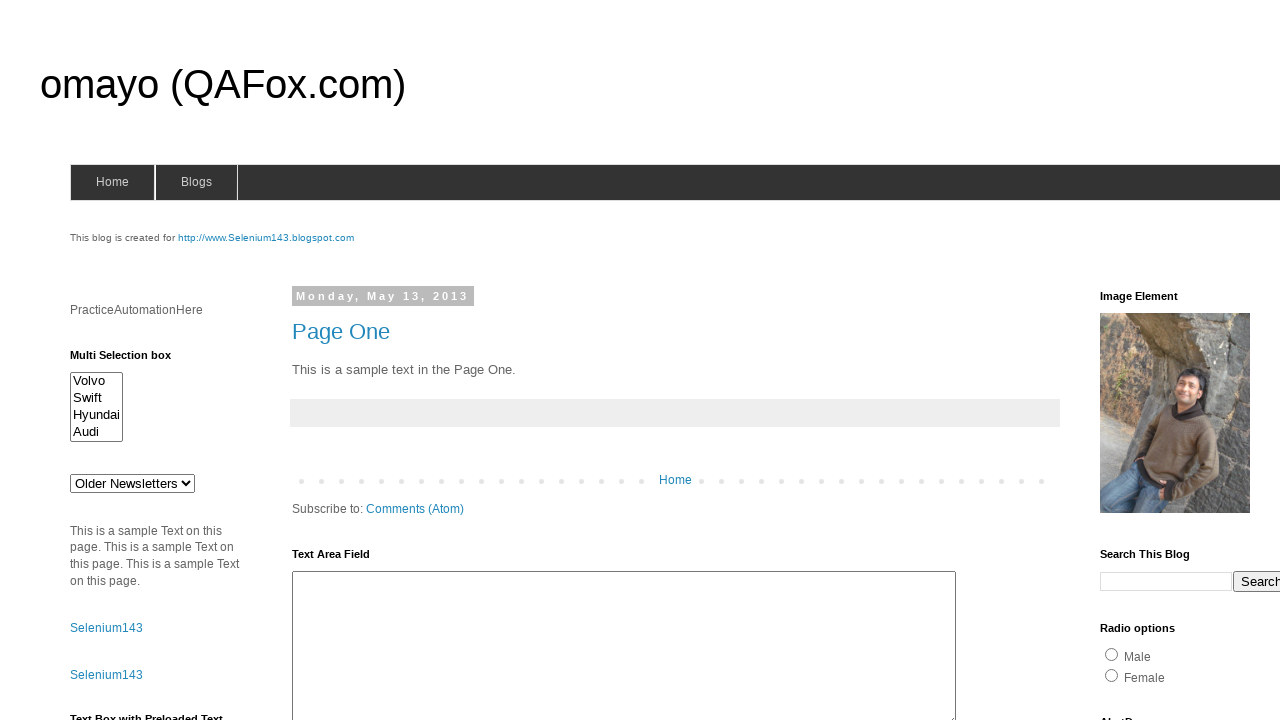

Hovered over the second menu item at (196, 182) on xpath=(//div[@id='cssmenu']//li)[2]
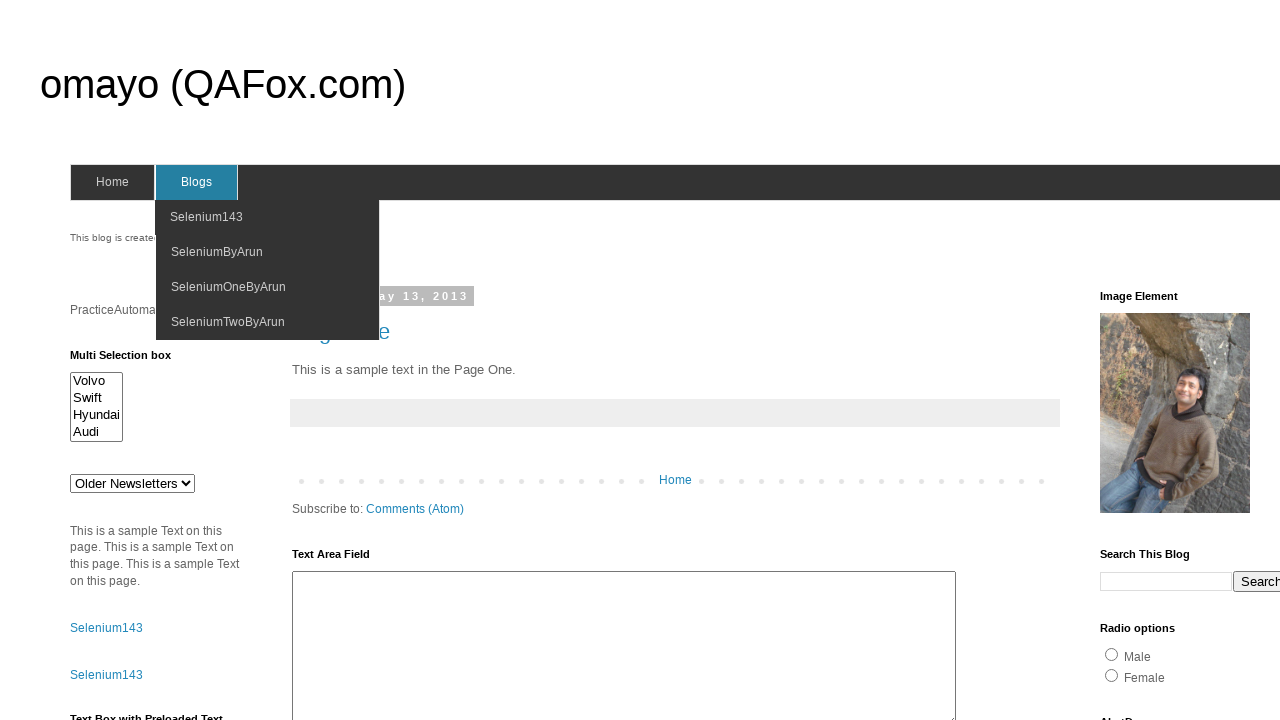

Retrieved text content from submenu option
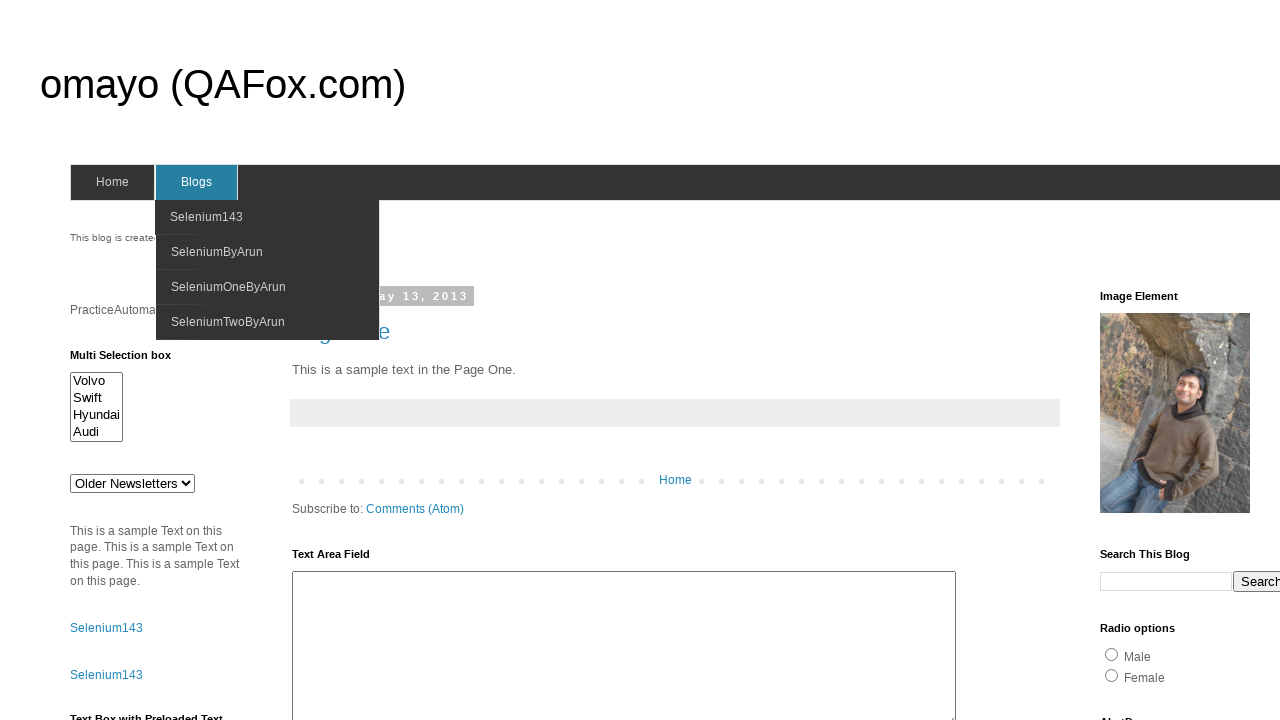

Clicked on the submenu option at (228, 322) on xpath=(//div[@id='cssmenu']//li//span)[6]
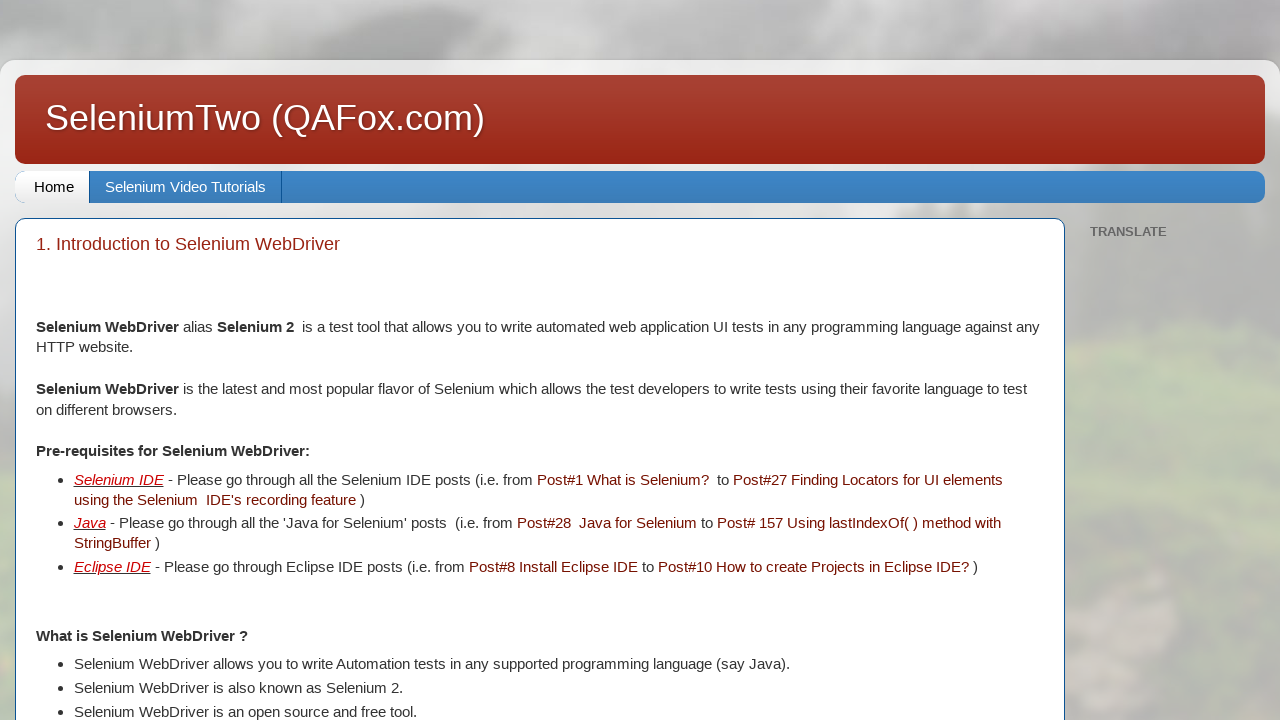

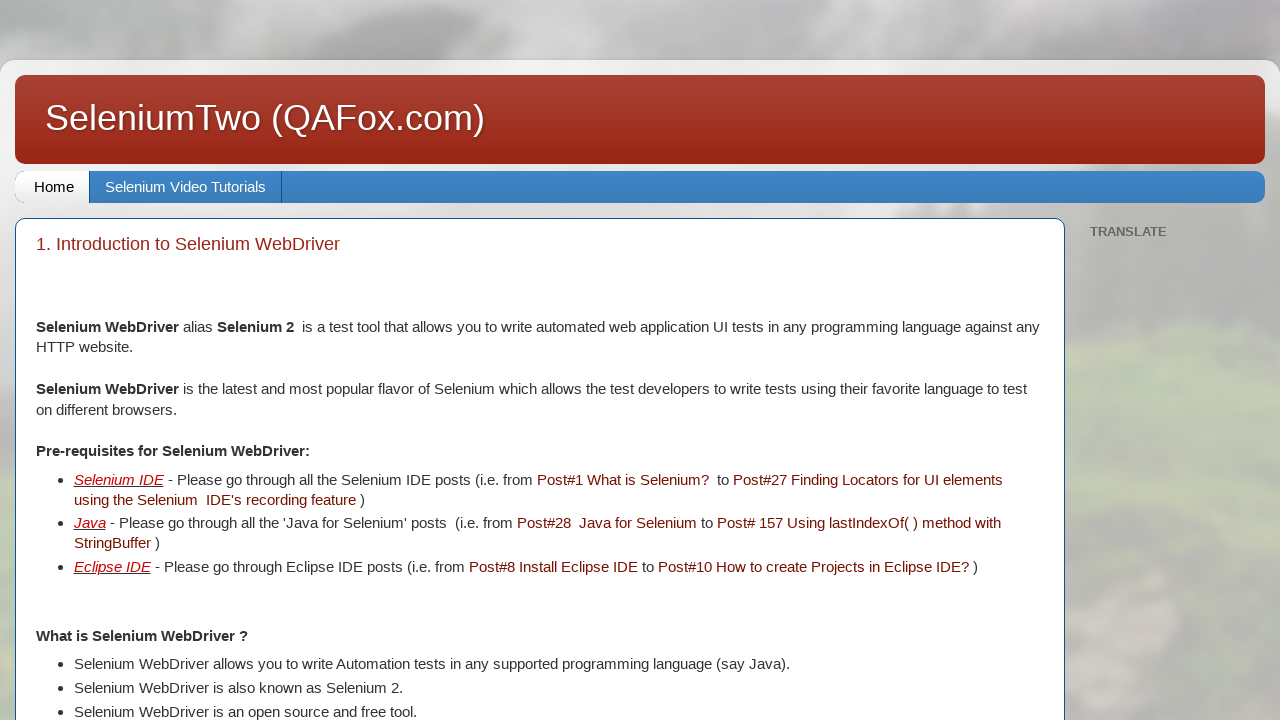